Waits for price to reach $100, books an item, then solves a mathematical formula and submits the answer

Starting URL: http://suninjuly.github.io/explicit_wait2.html

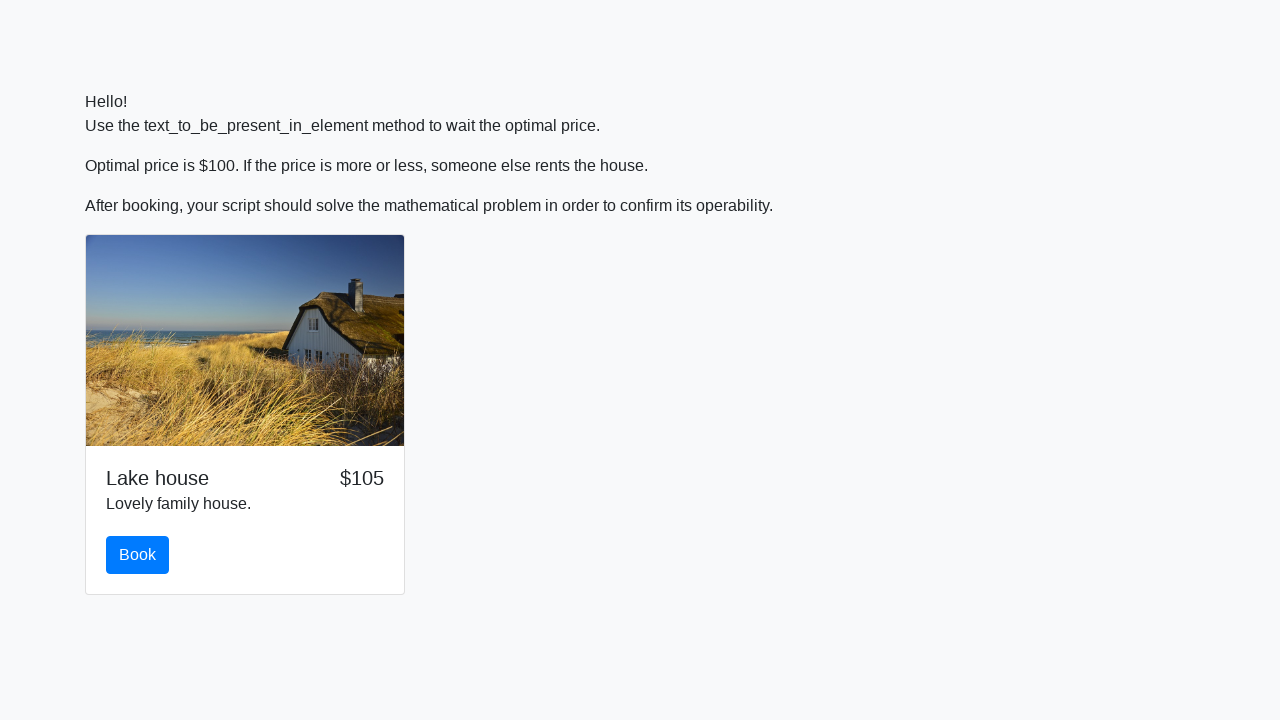

Waited for price to reach $100
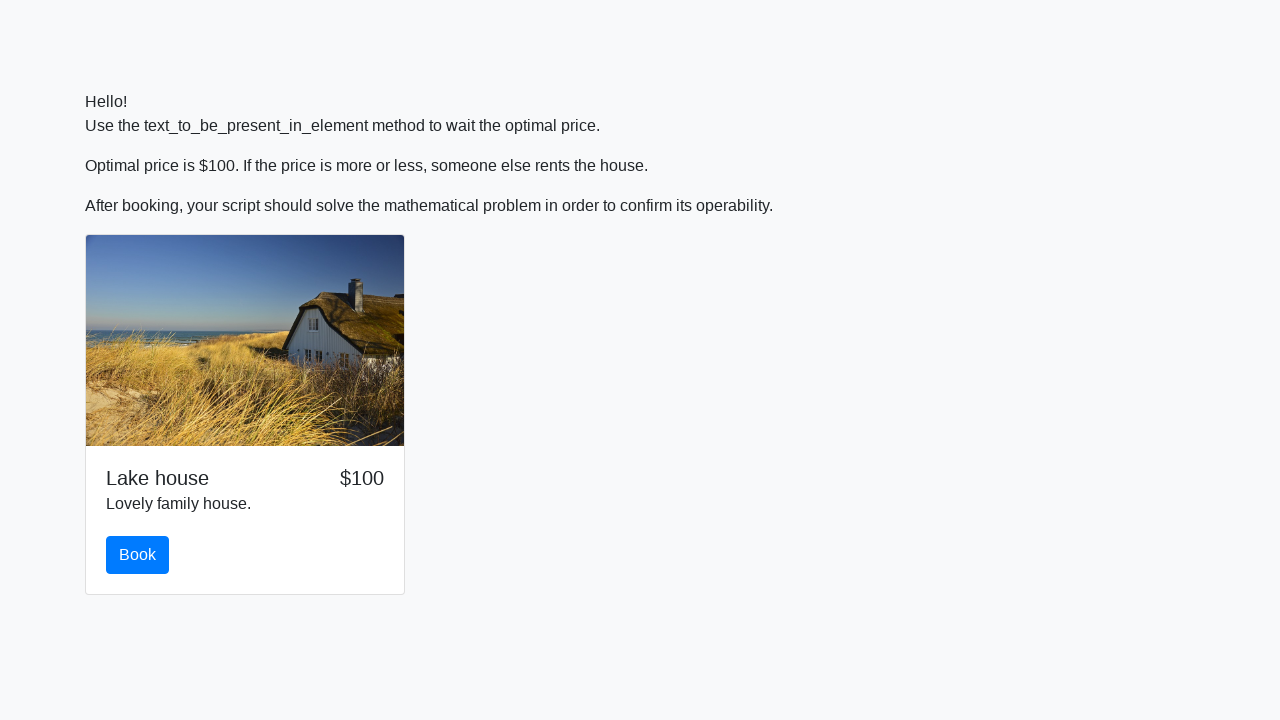

Clicked the book button at (138, 555) on #book
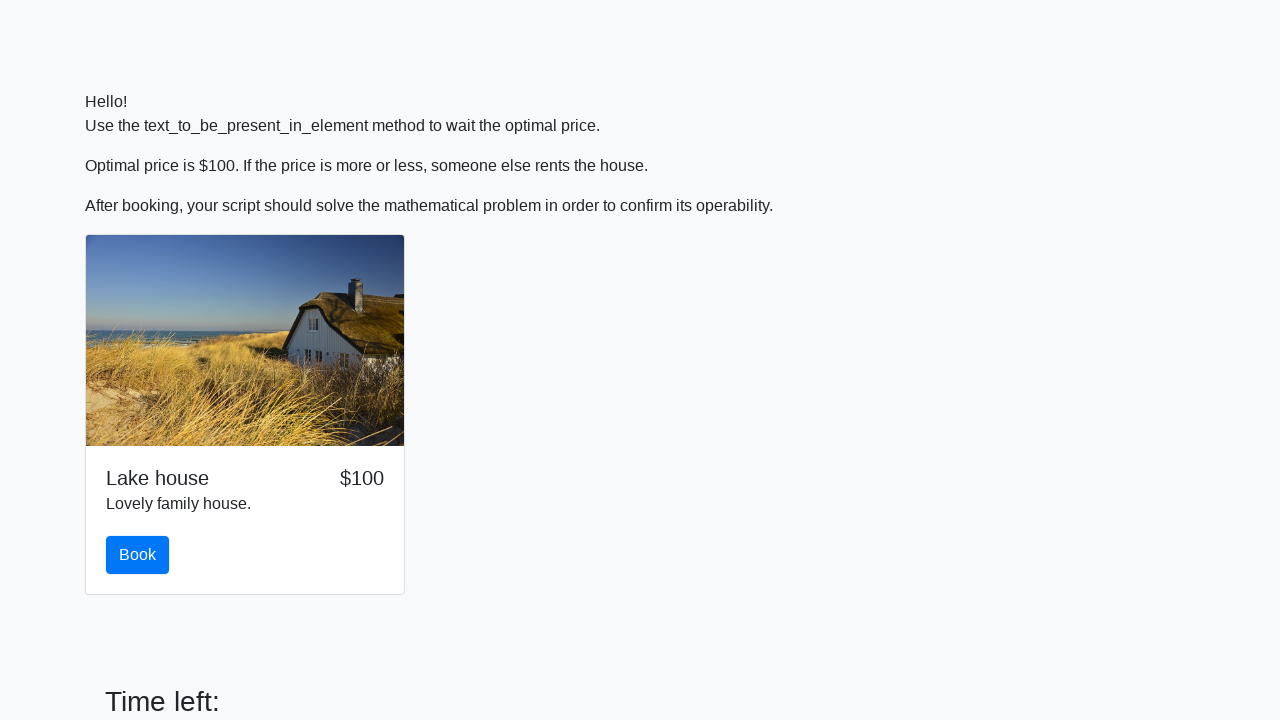

Retrieved input value: 185
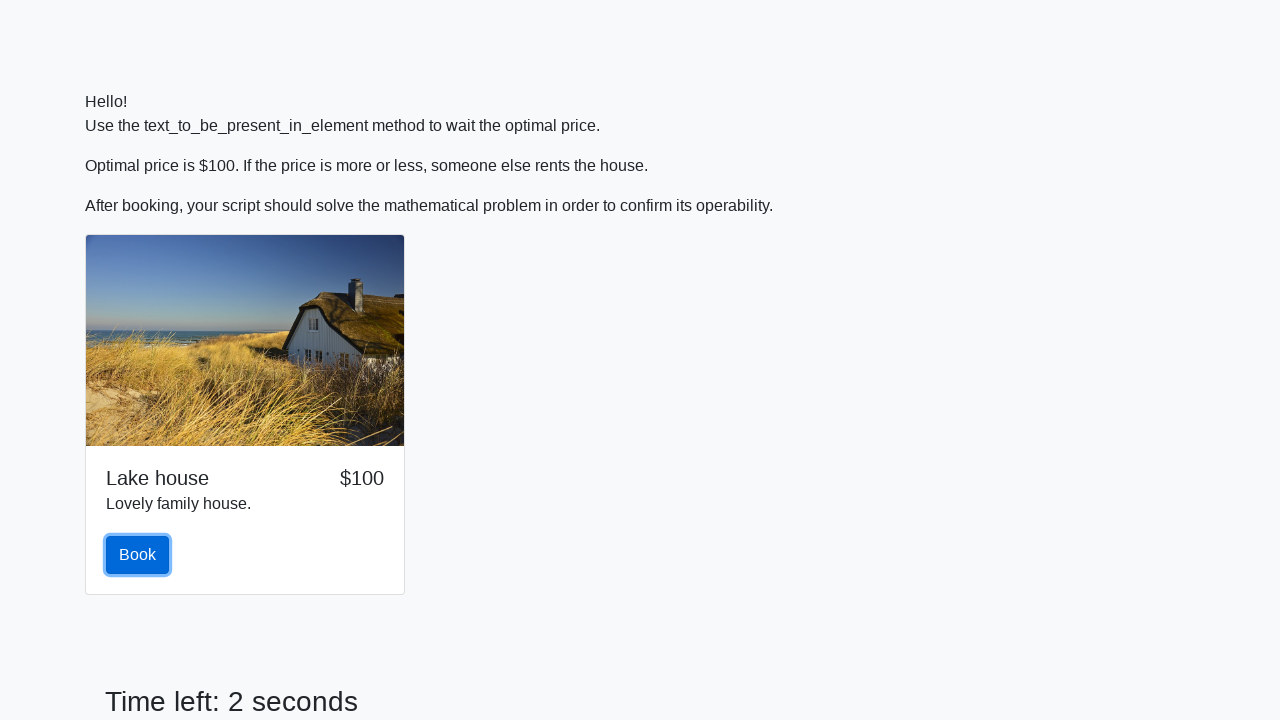

Calculated mathematical formula: log(abs(12 * sin(185))) = 1.425383854397709
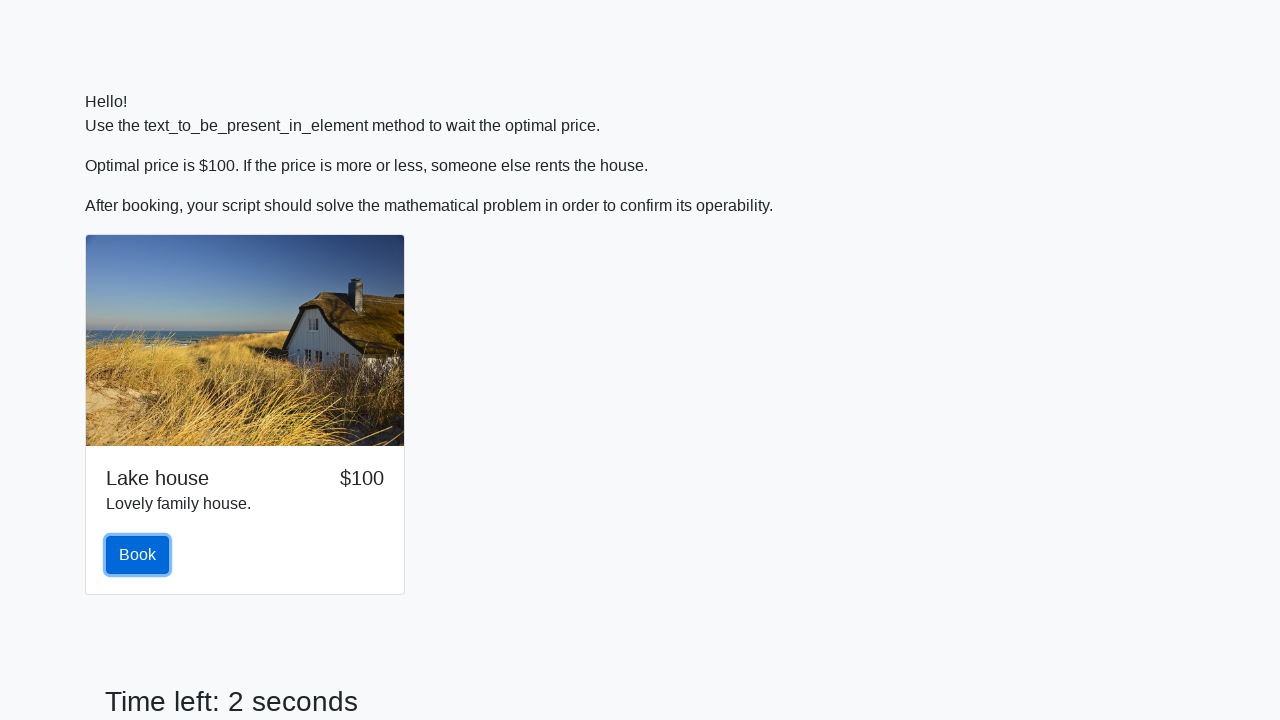

Filled answer field with calculated value: 1.425383854397709 on #answer
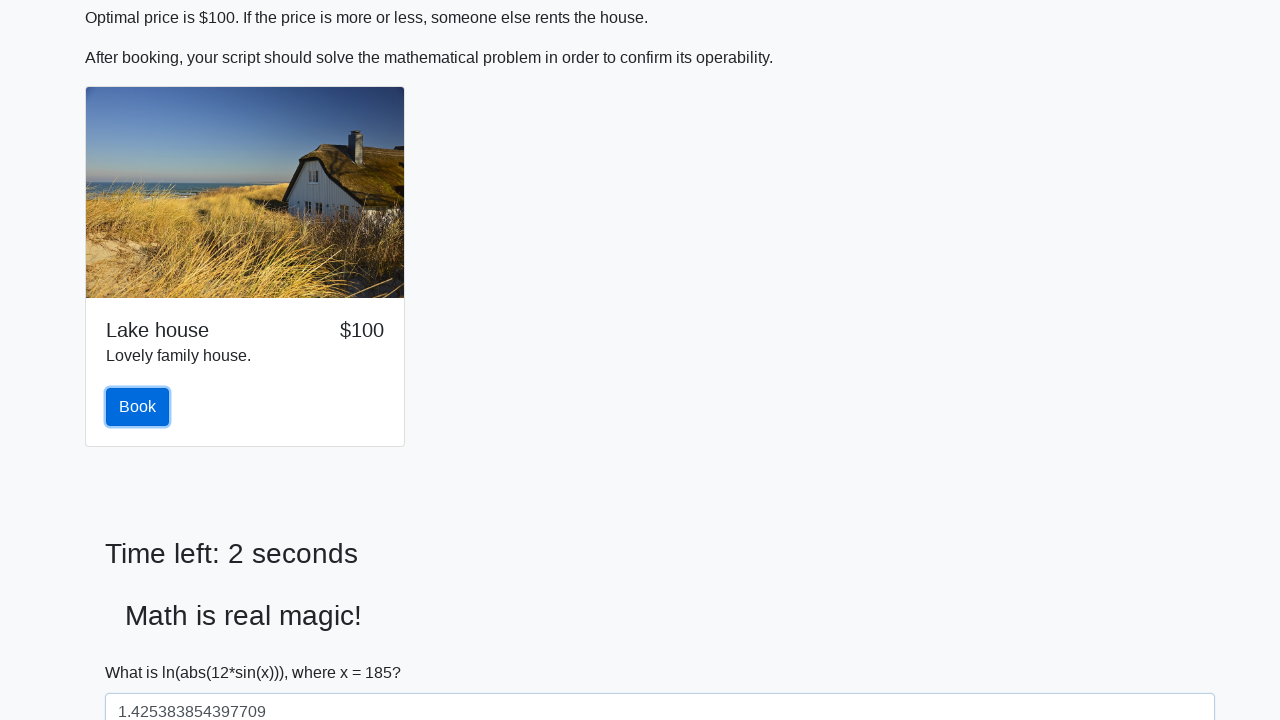

Clicked solve button to submit the answer at (143, 651) on #solve
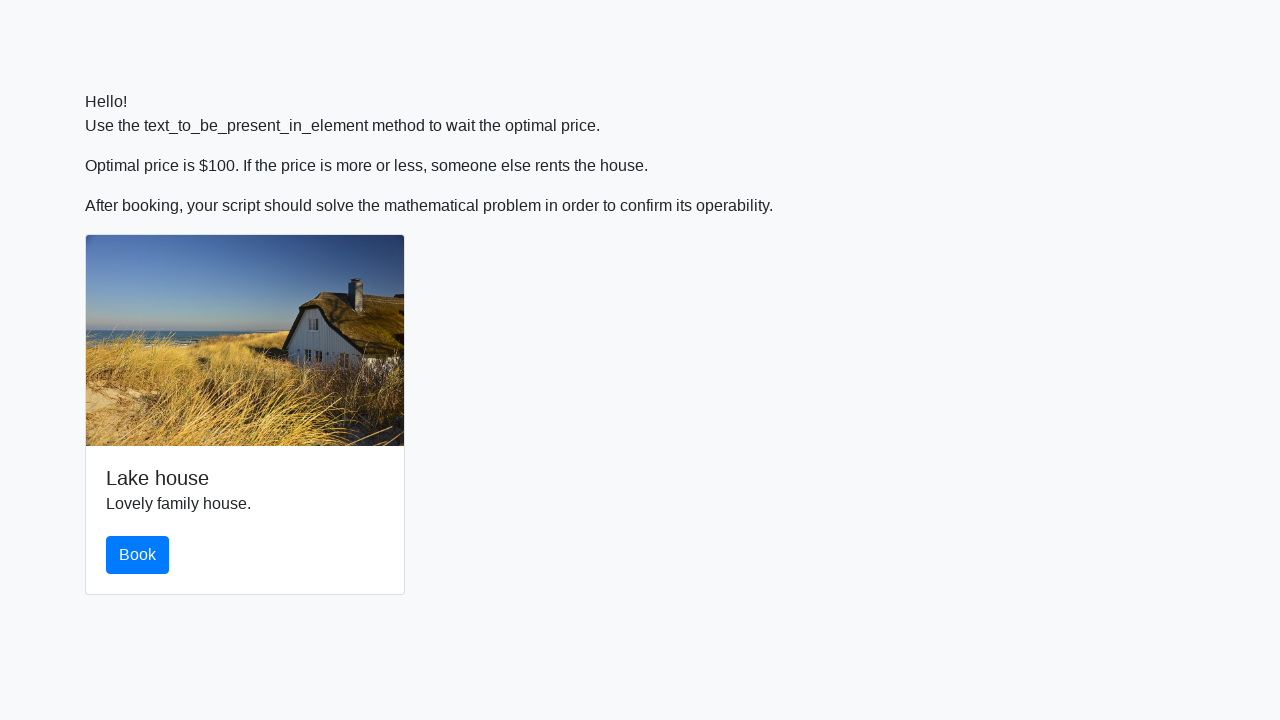

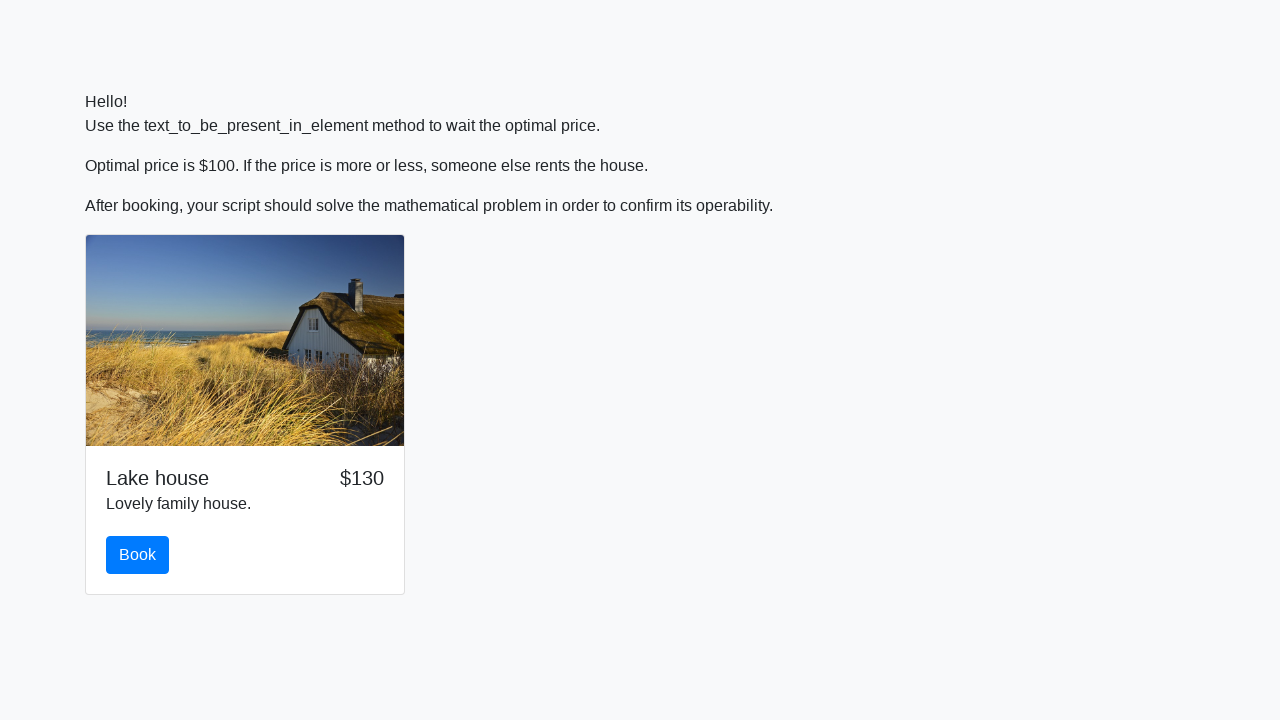